Tests scrolling functionality by scrolling to the footer element and verifying scroll position changes

Starting URL: https://webdriver.io/

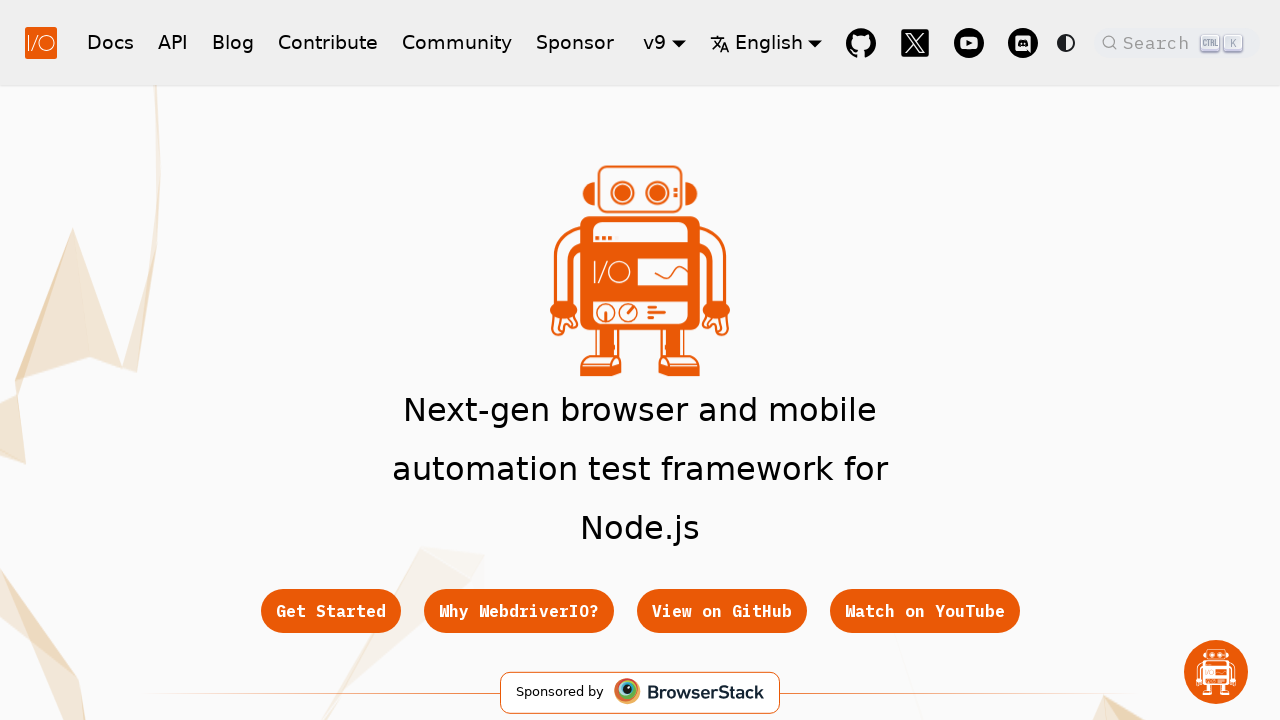

Evaluated initial scroll position (0,0)
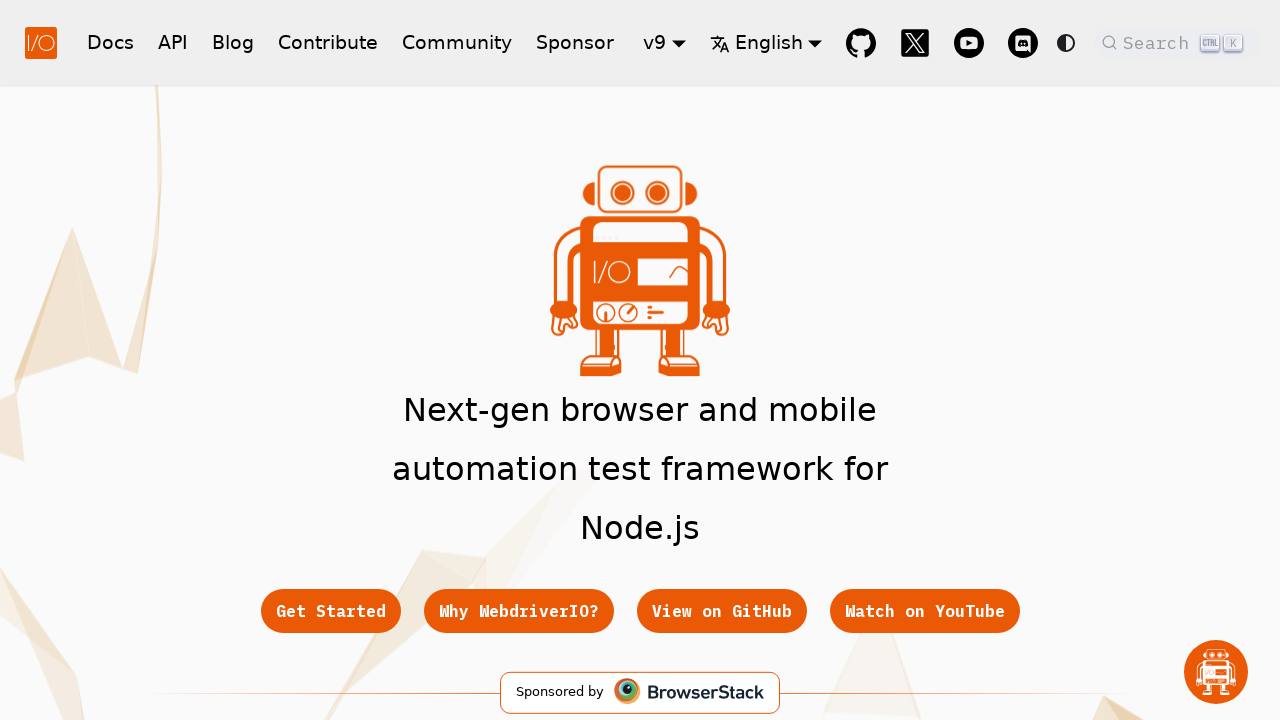

Scrolled footer element into view
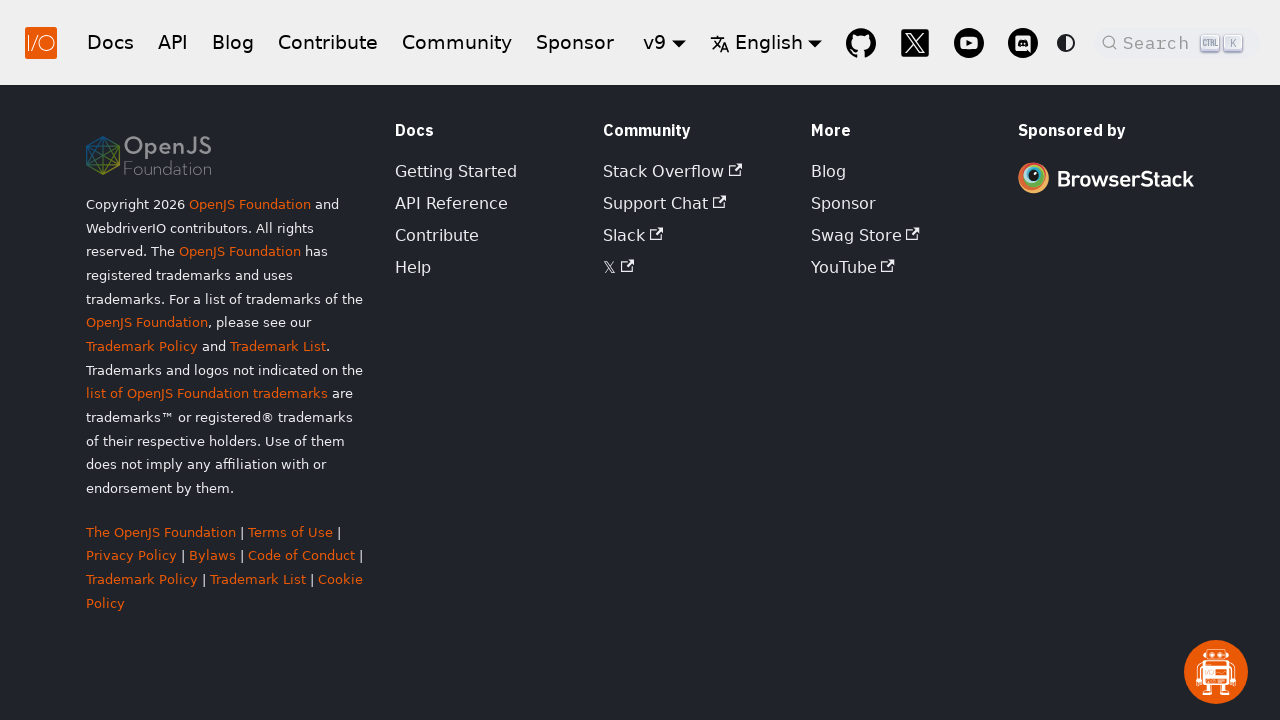

Waited 500ms for scroll animation to complete
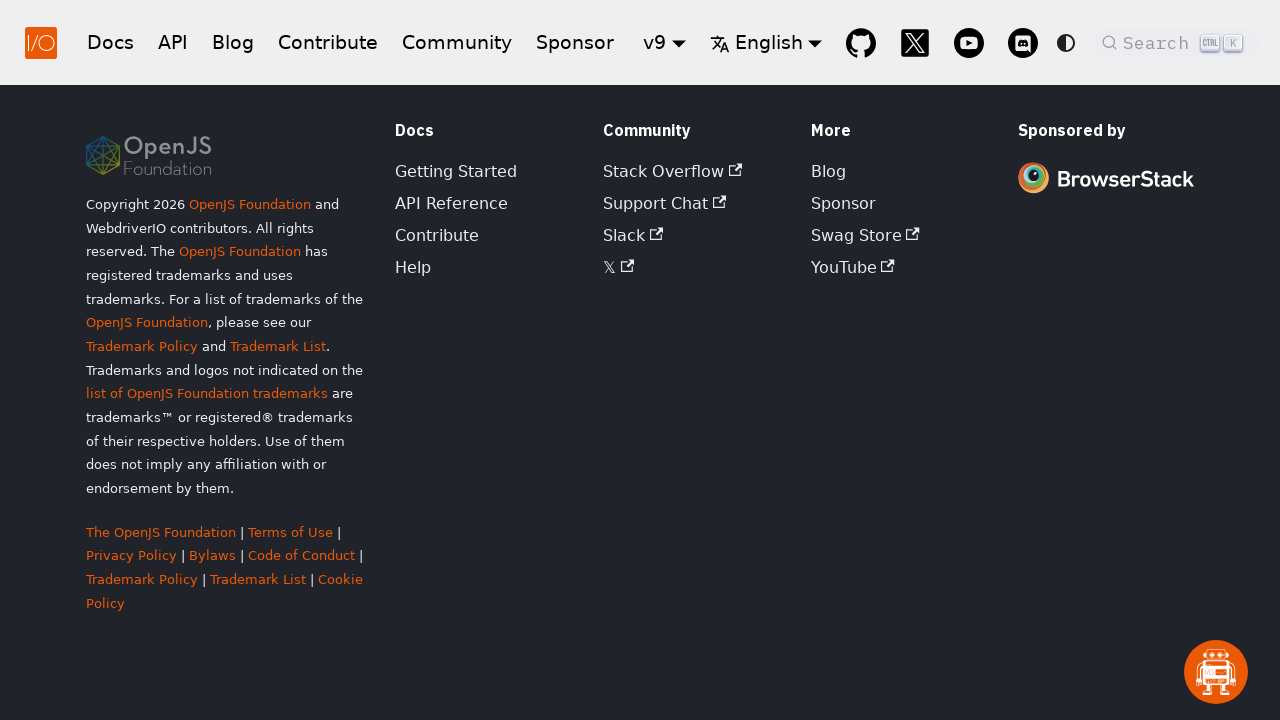

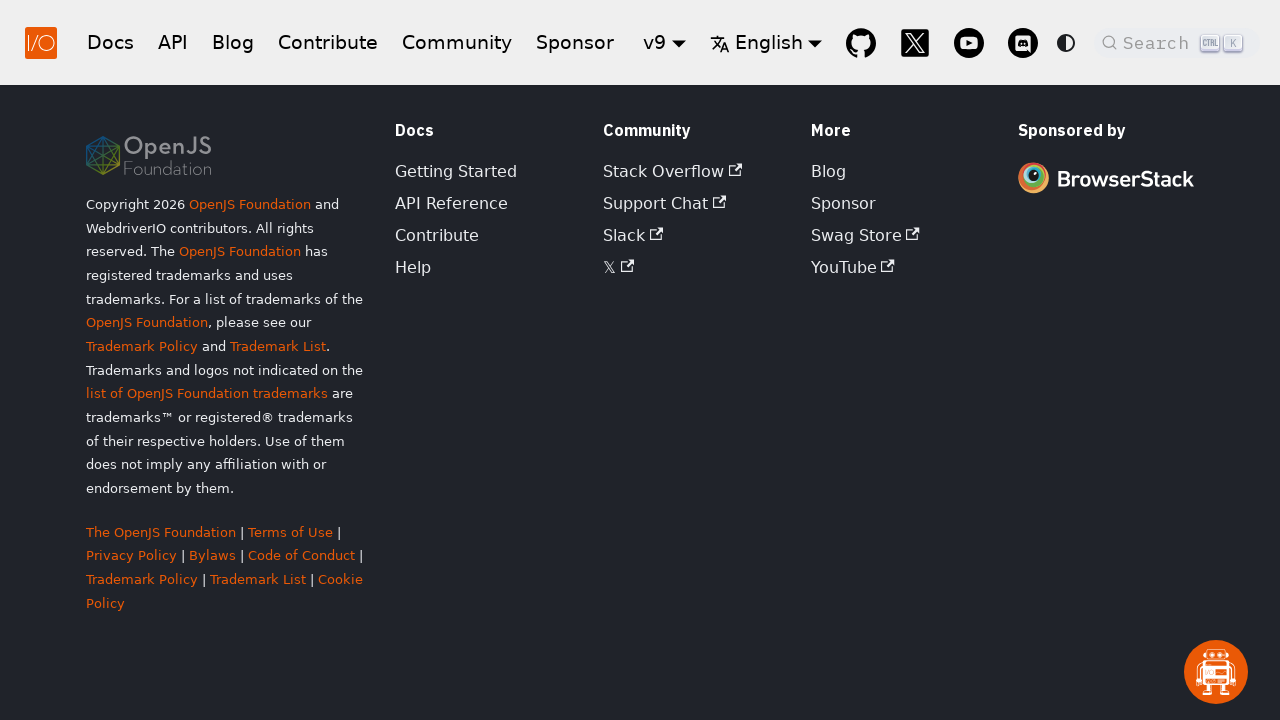